Tests date picker functionality by selecting a specific date (year, month, and day) from dropdown and calendar components

Starting URL: https://testautomationpractice.blogspot.com/

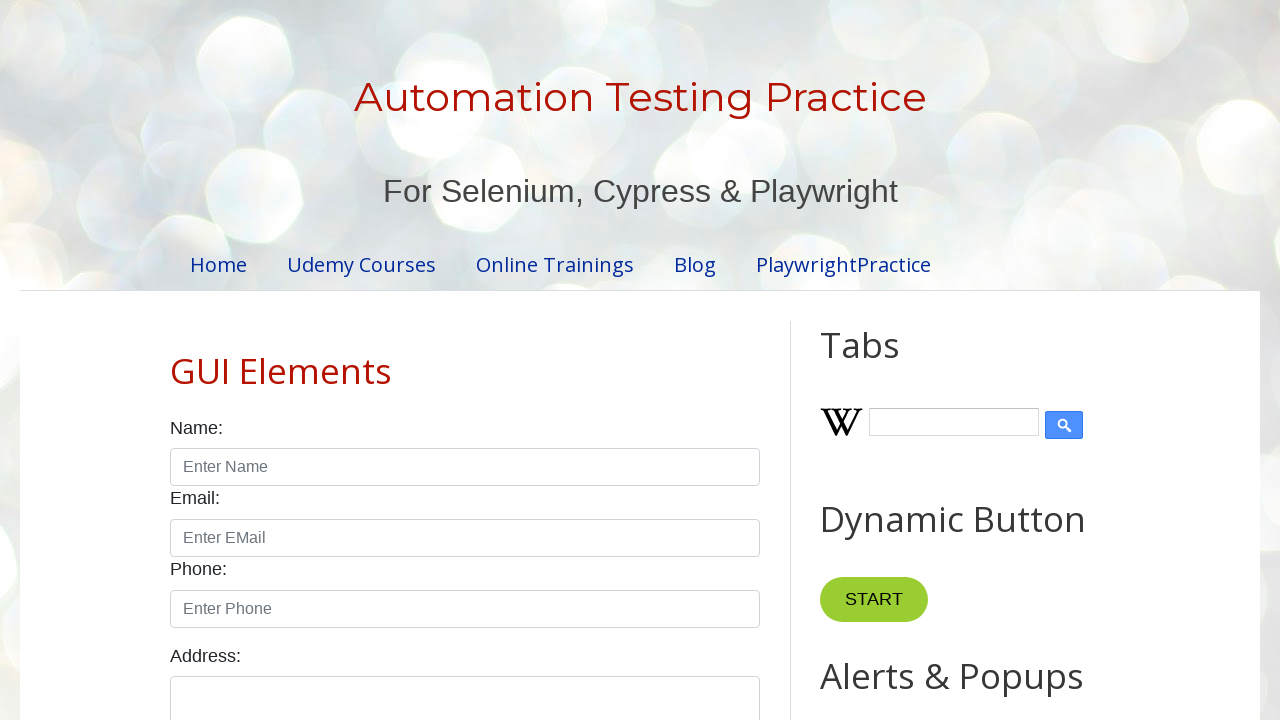

Clicked on date input field to open date picker at (520, 360) on input#txtDate
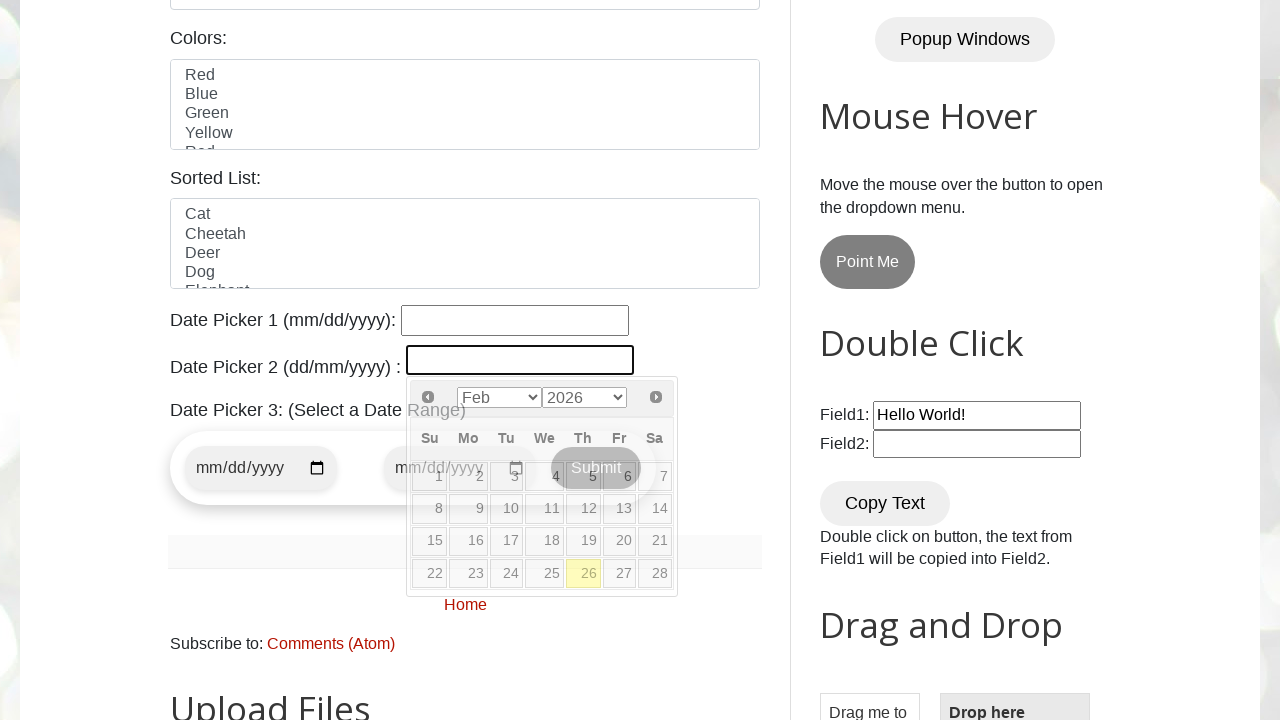

Selected year 2022 from year dropdown on select.ui-datepicker-year
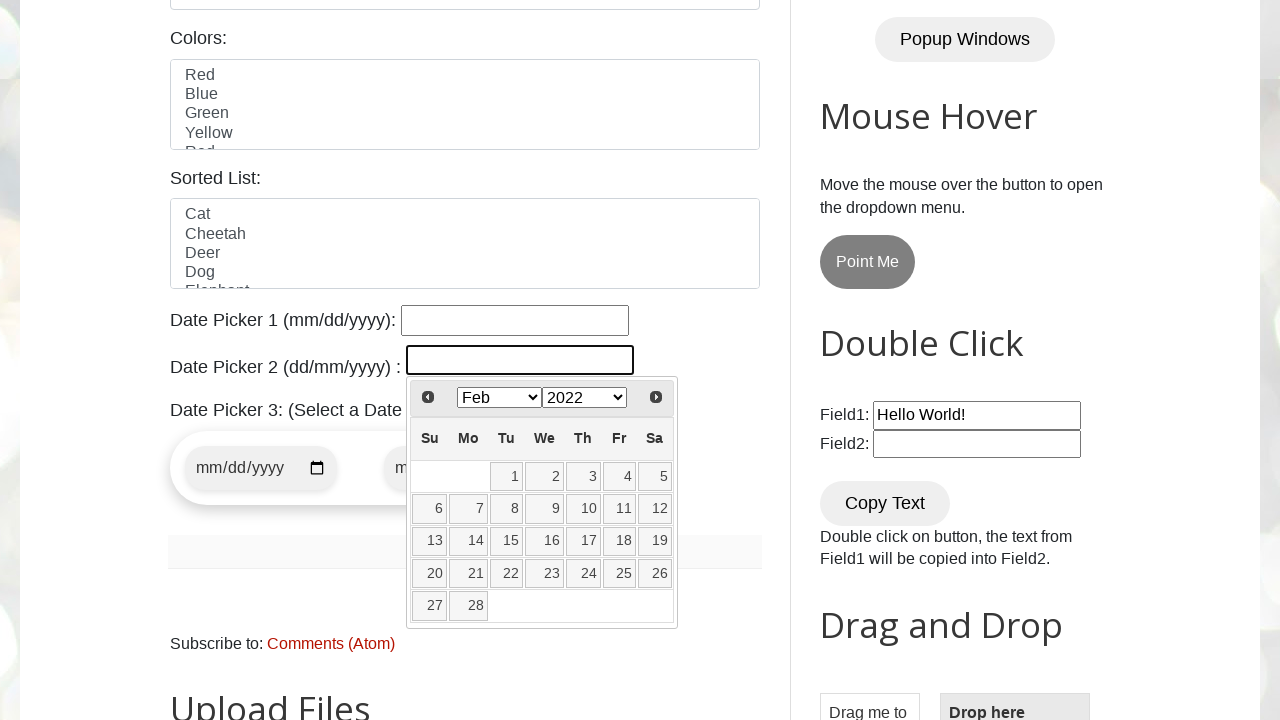

Selected January from month dropdown on select.ui-datepicker-month
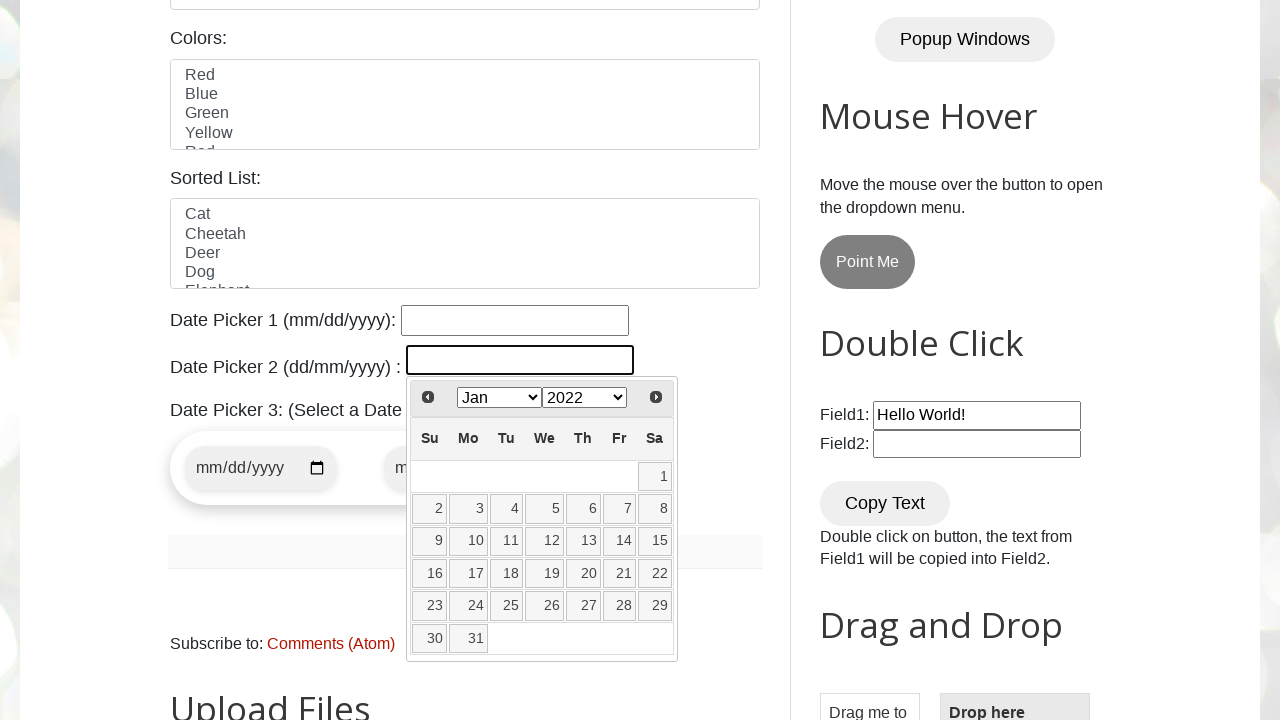

Selected day 31 from calendar at (468, 638) on xpath=//table[@class='ui-datepicker-calendar']//tbody//tr//td//a[text()='31']
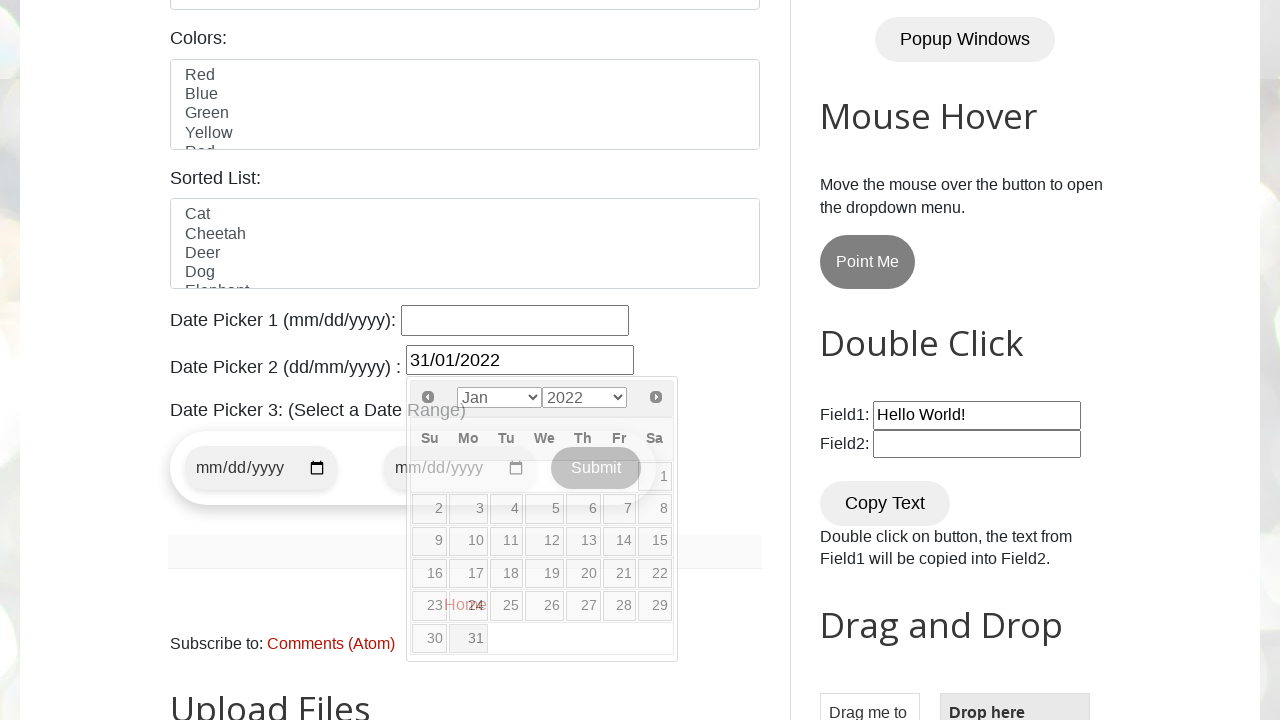

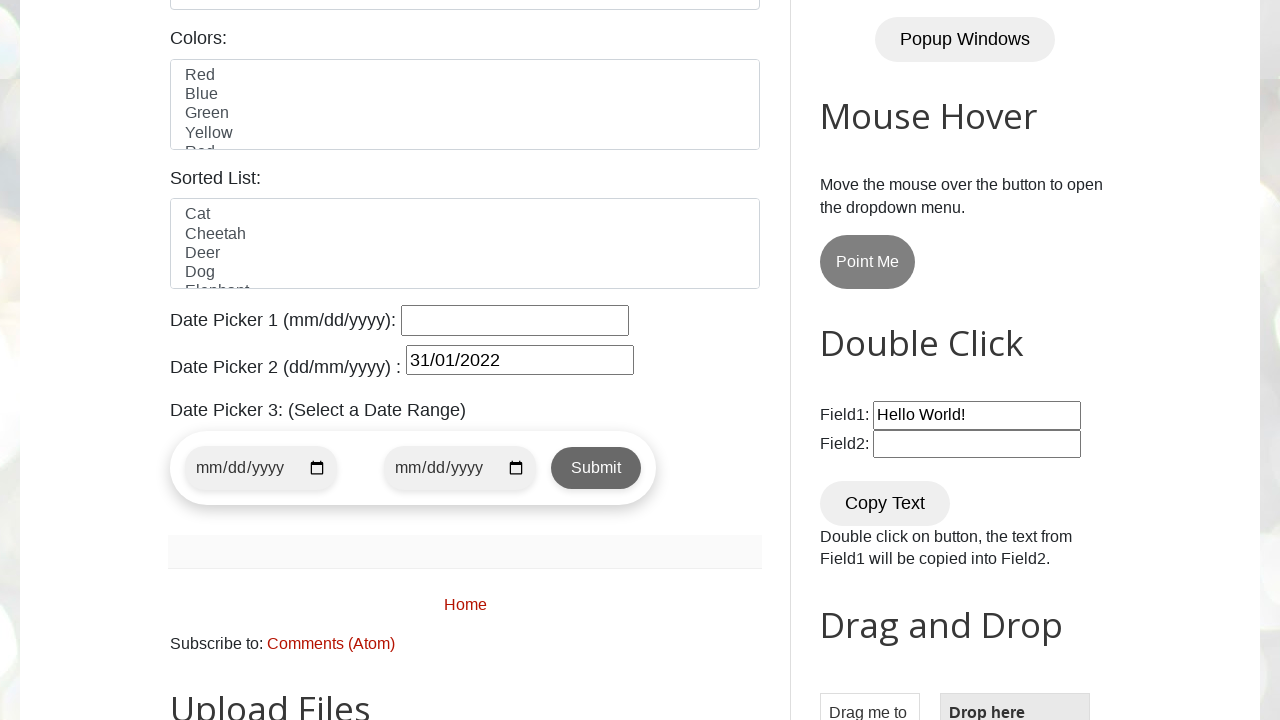